Tests autocomplete dropdown functionality by typing partial text and selecting a matching suggestion from the dropdown list

Starting URL: https://rahulshettyacademy.com/dropdownsPractise/

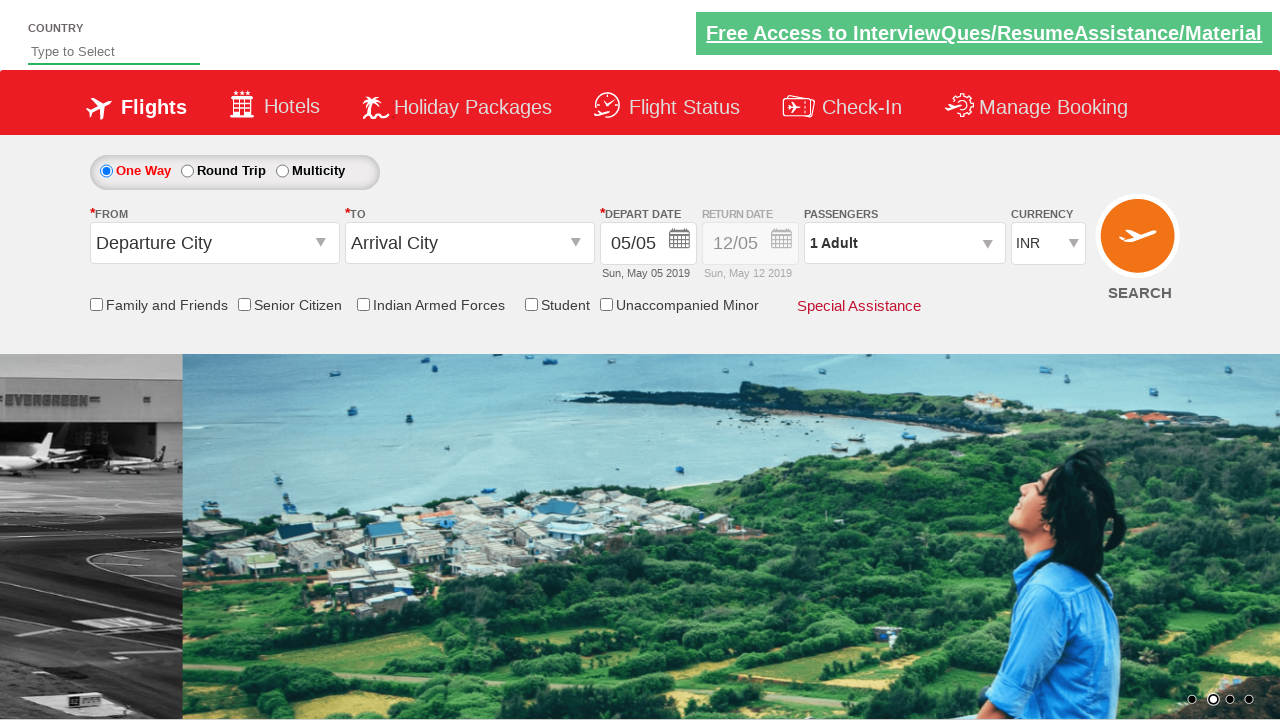

Typed 'Ind' in autosuggest field to trigger dropdown on #autosuggest
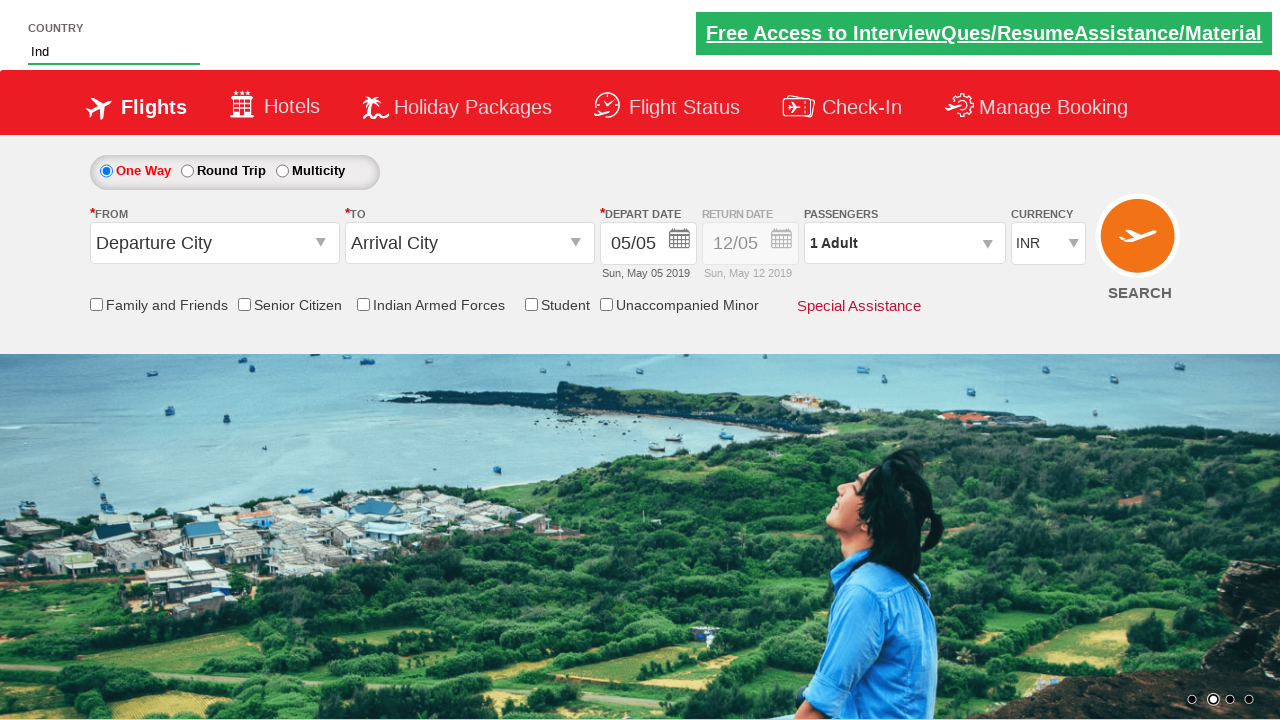

Waited for autocomplete suggestions dropdown to appear
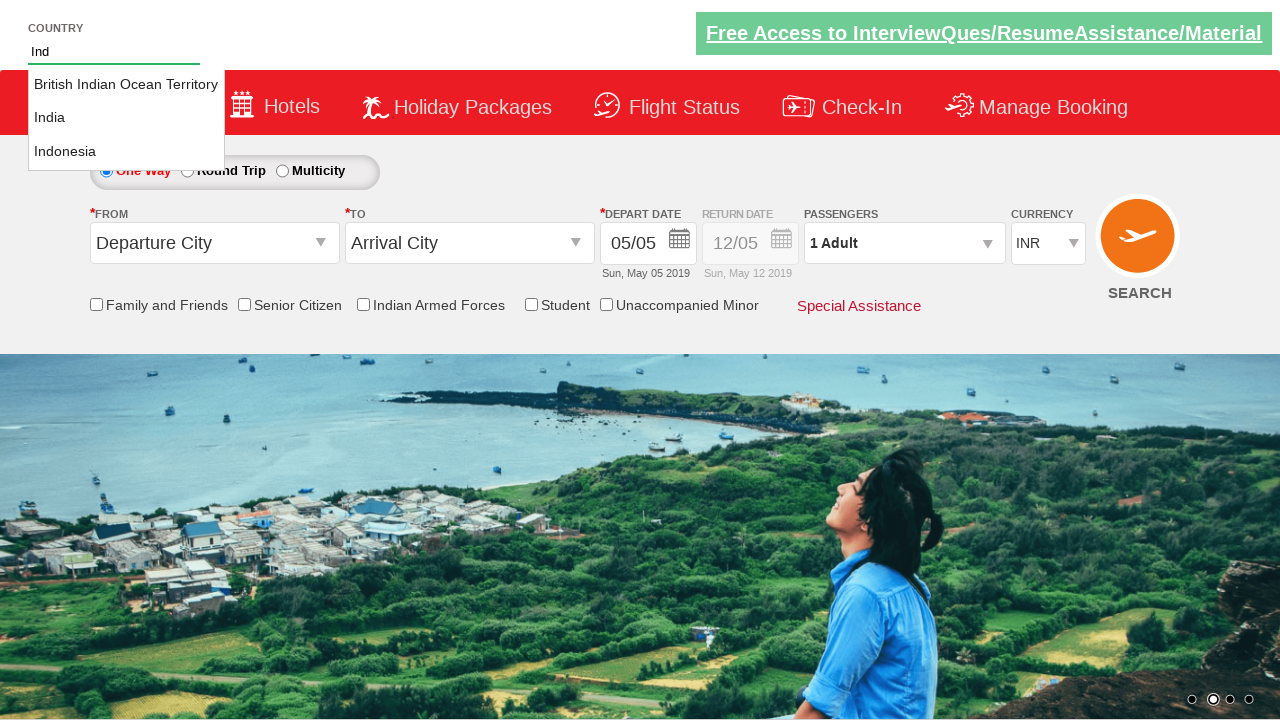

Retrieved all available suggestion options from dropdown
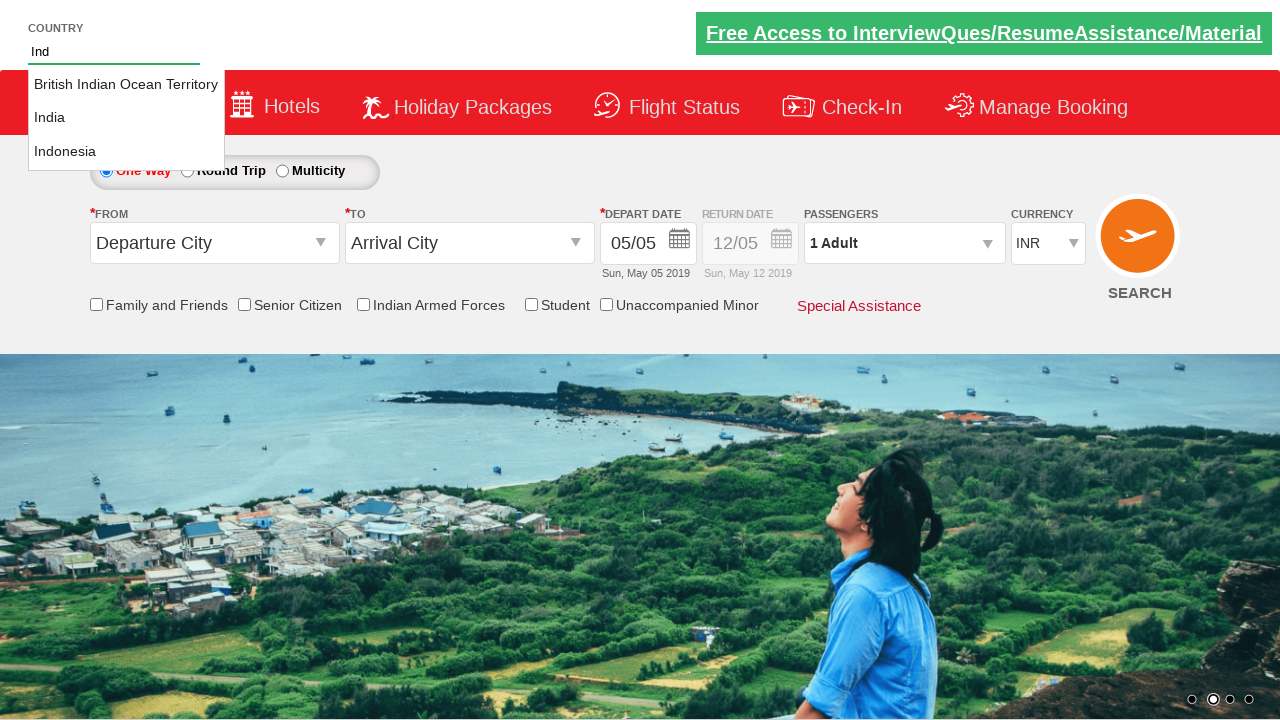

Selected 'India' from the autocomplete dropdown suggestions at (126, 118) on li.ui-menu-item a >> nth=1
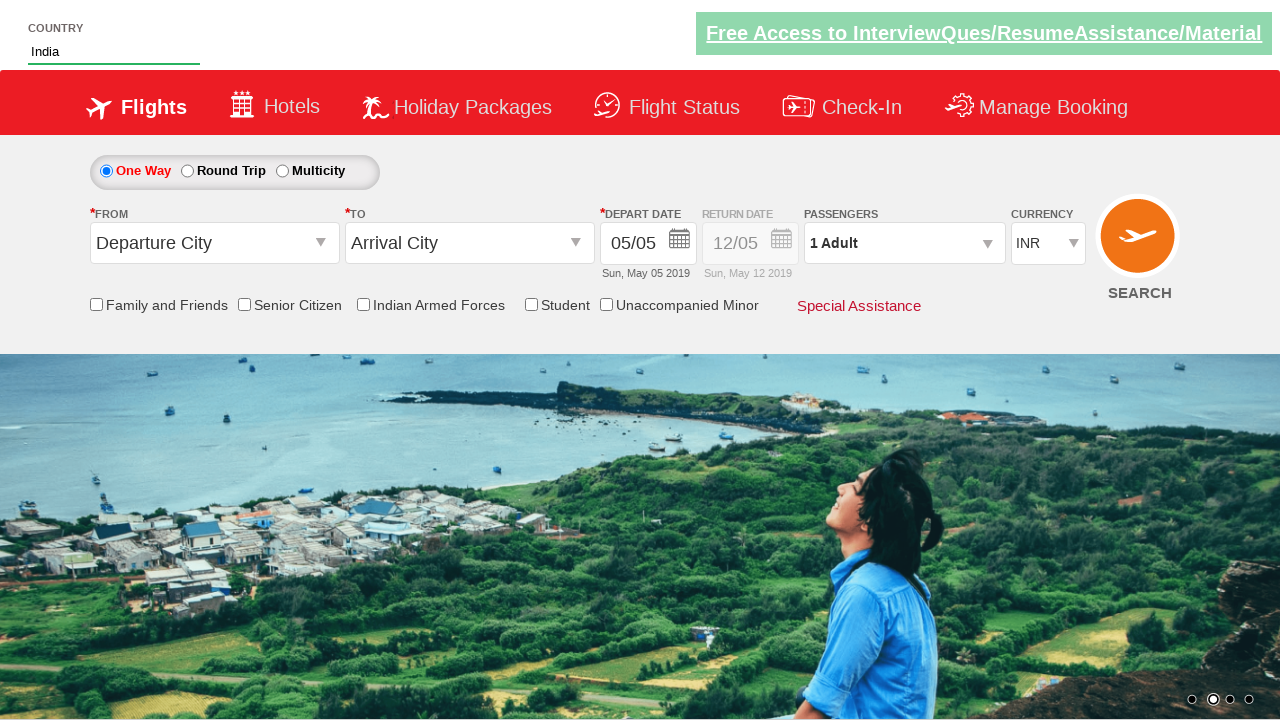

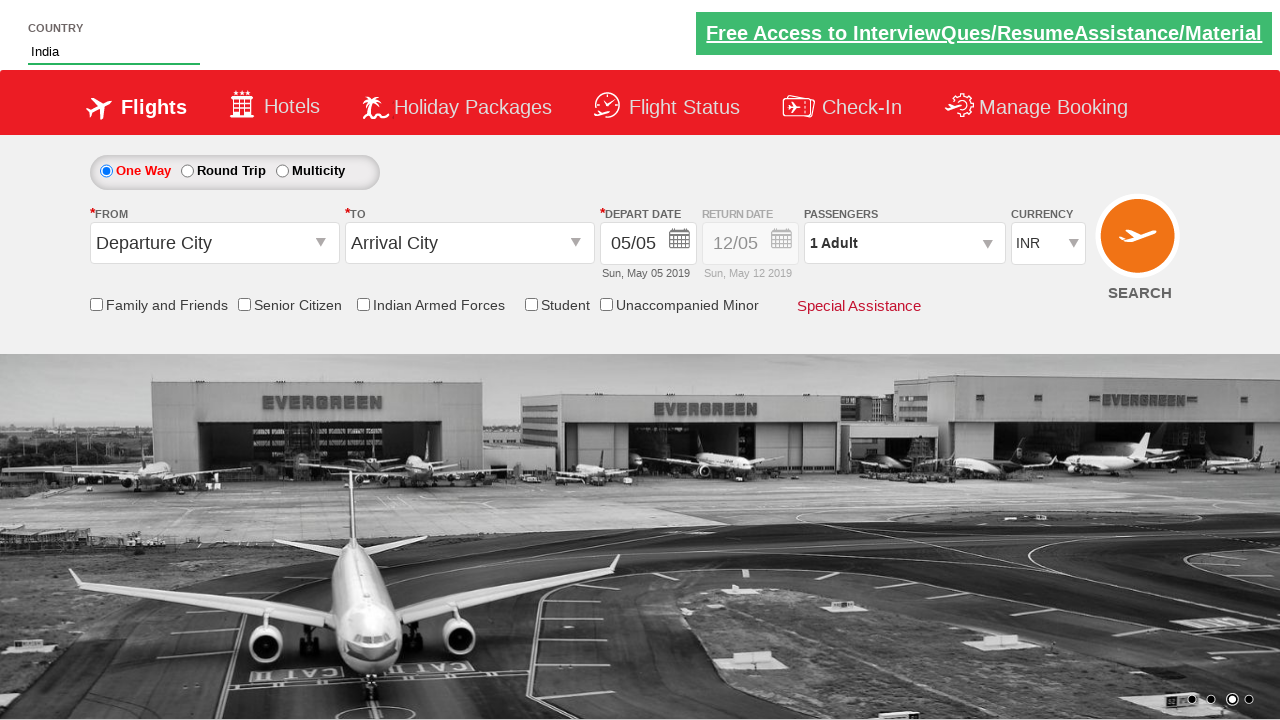